Tests a text box form on DemoQA by filling in user name, email, current address, and permanent address fields, then submitting the form and scrolling to view results.

Starting URL: https://demoqa.com/text-box

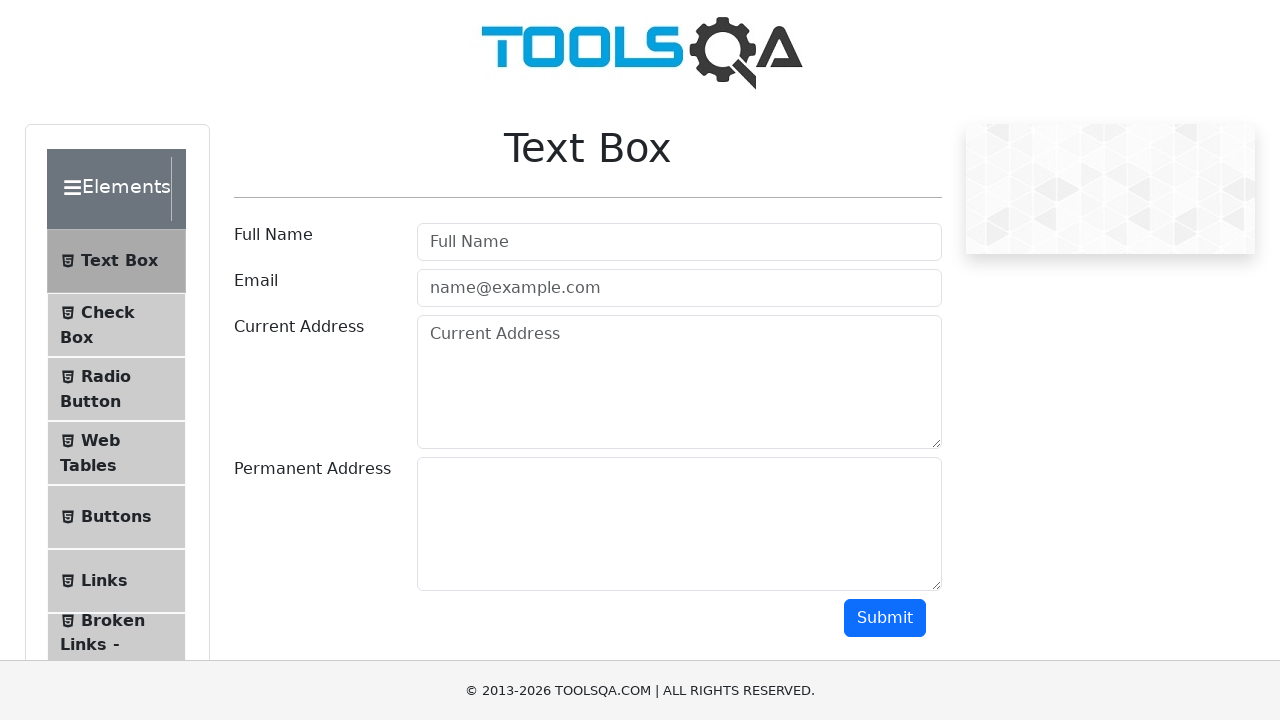

Filled user name field with 'Juara Coding' on #userName
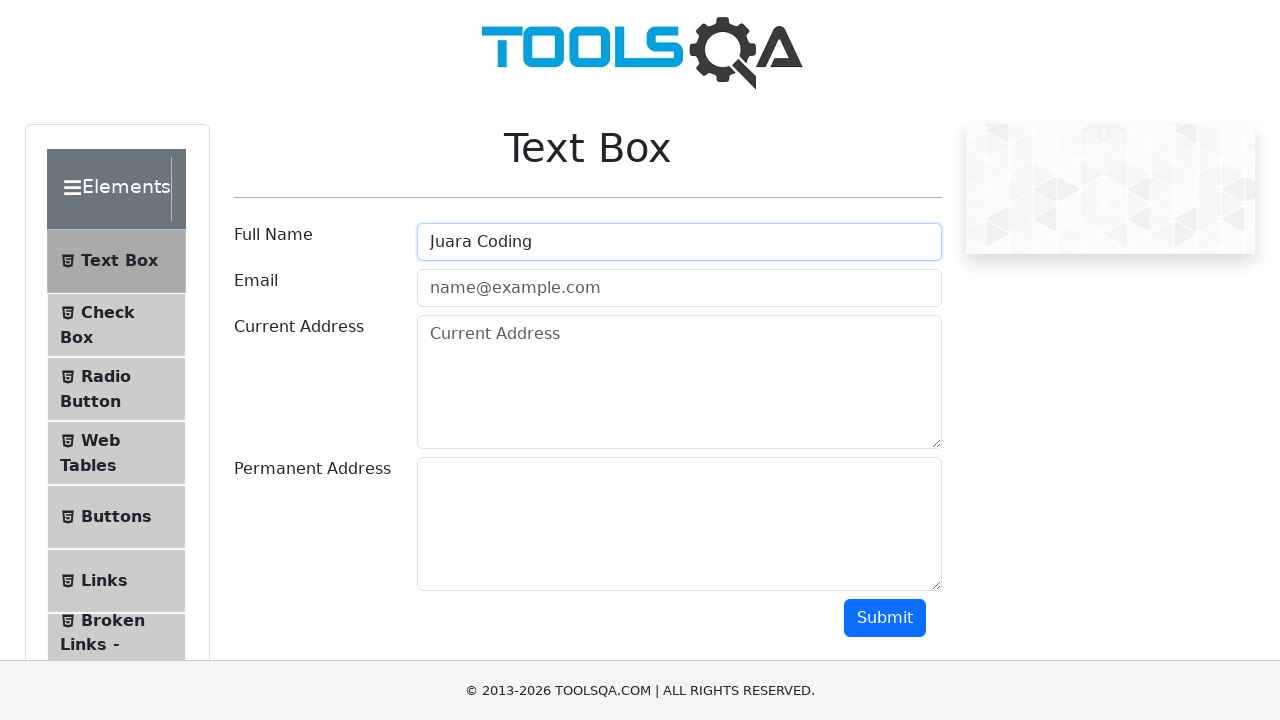

Filled email field with 'email@email.com' on #userEmail
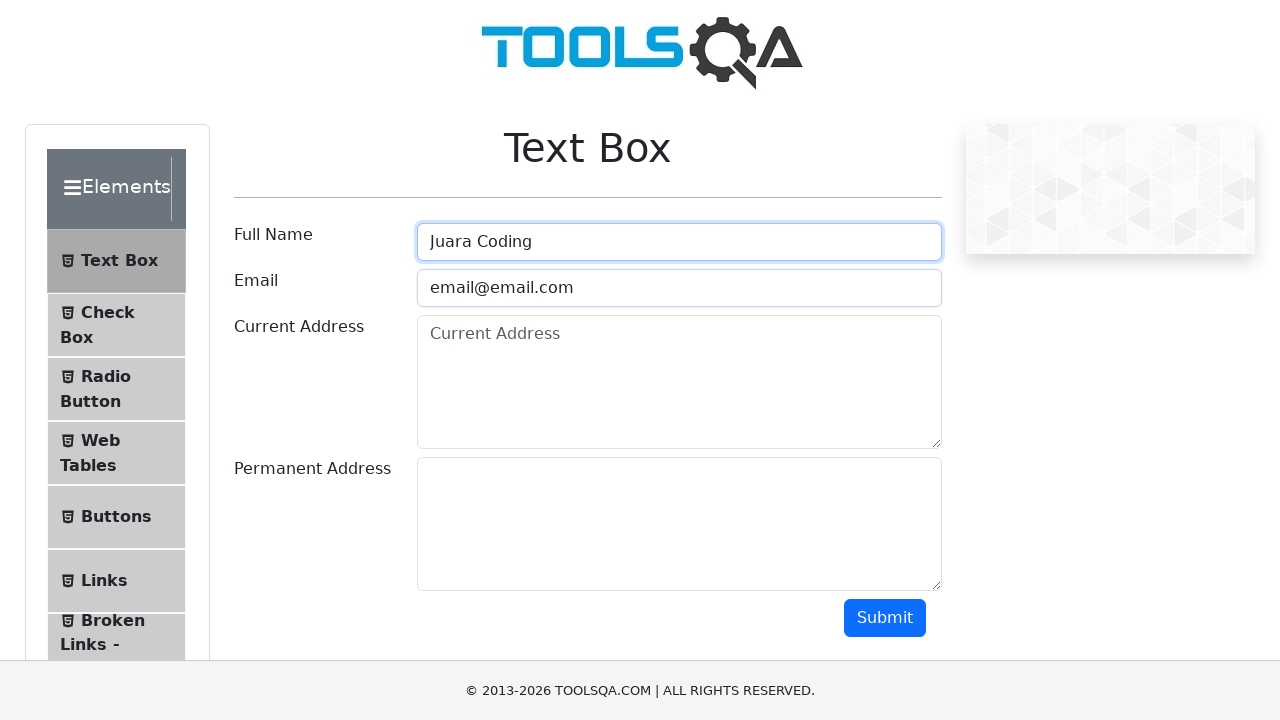

Filled current address field with 'Jakarta' on #currentAddress
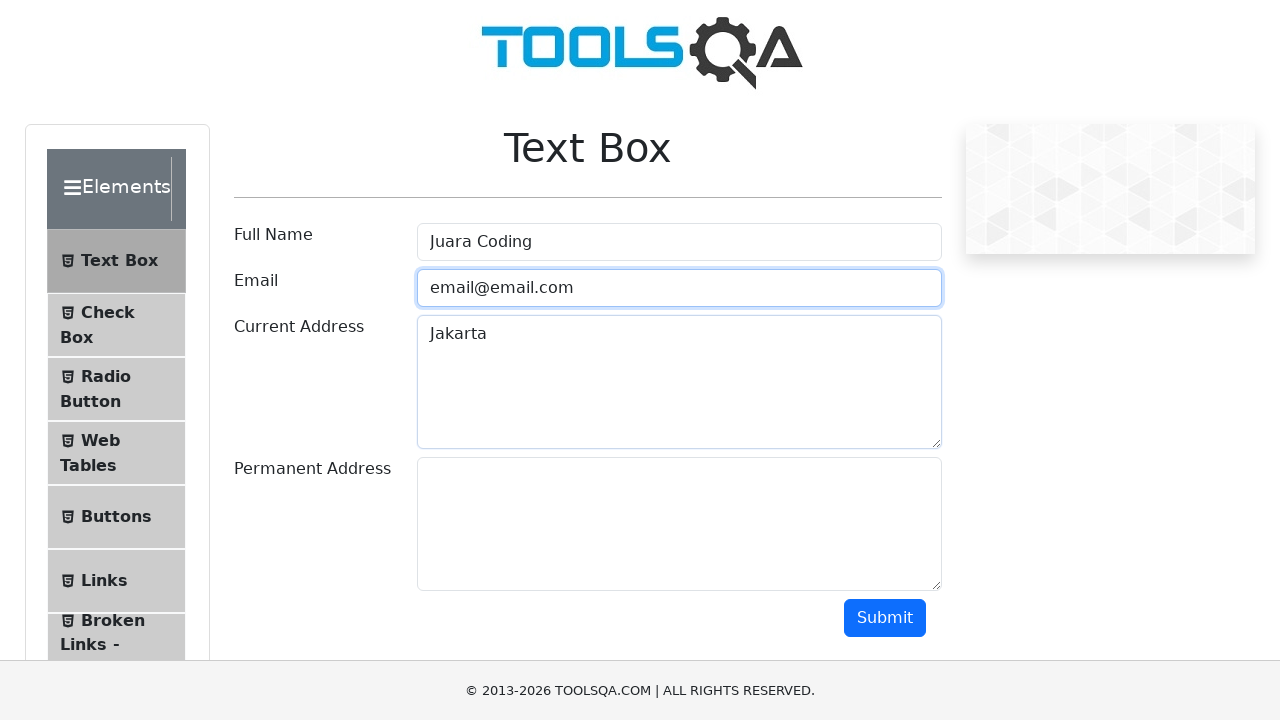

Filled permanent address field with 'Jakarta' on #permanentAddress
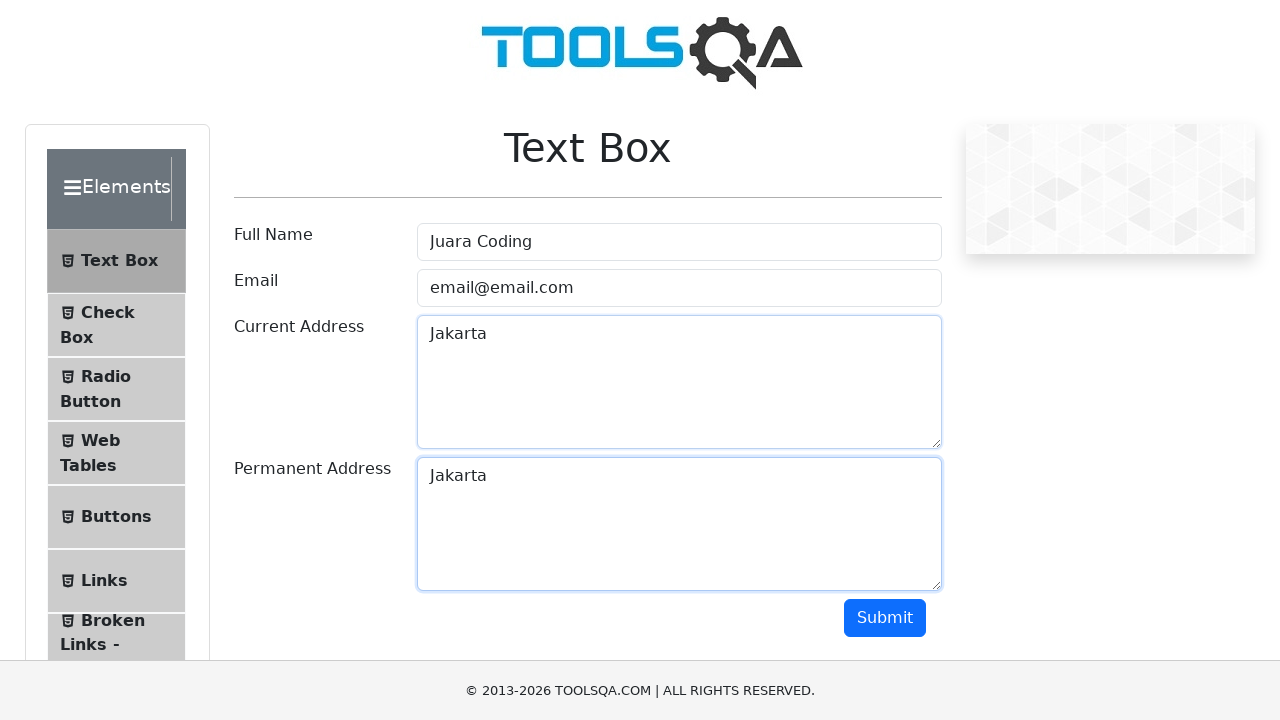

Clicked submit button to submit the form at (885, 618) on #submit
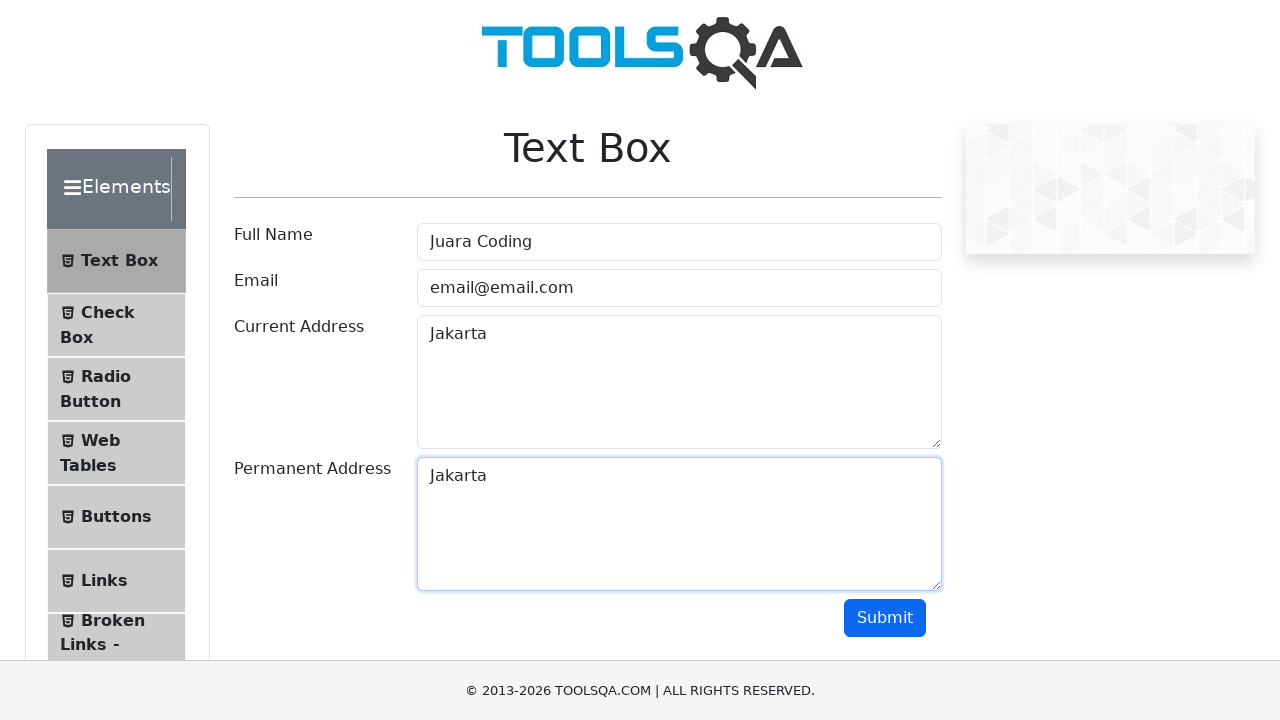

Scrolled down 500 pixels to view form results
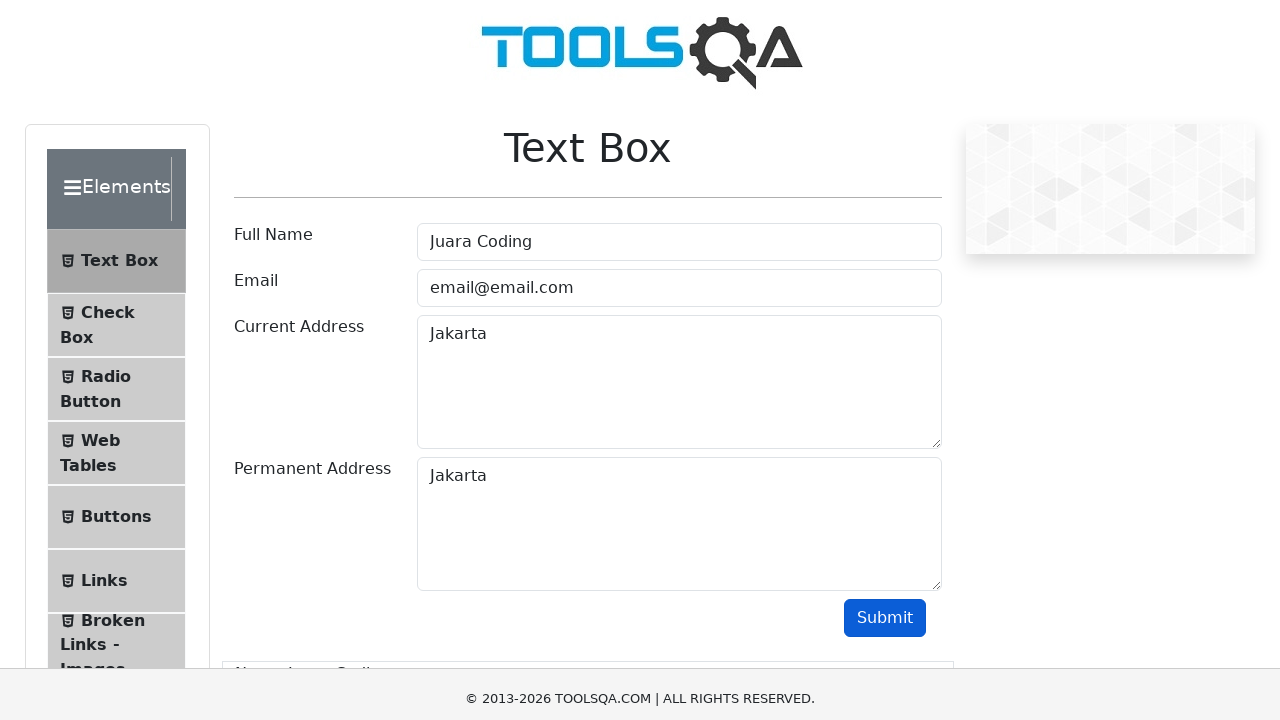

Form output section loaded and visible
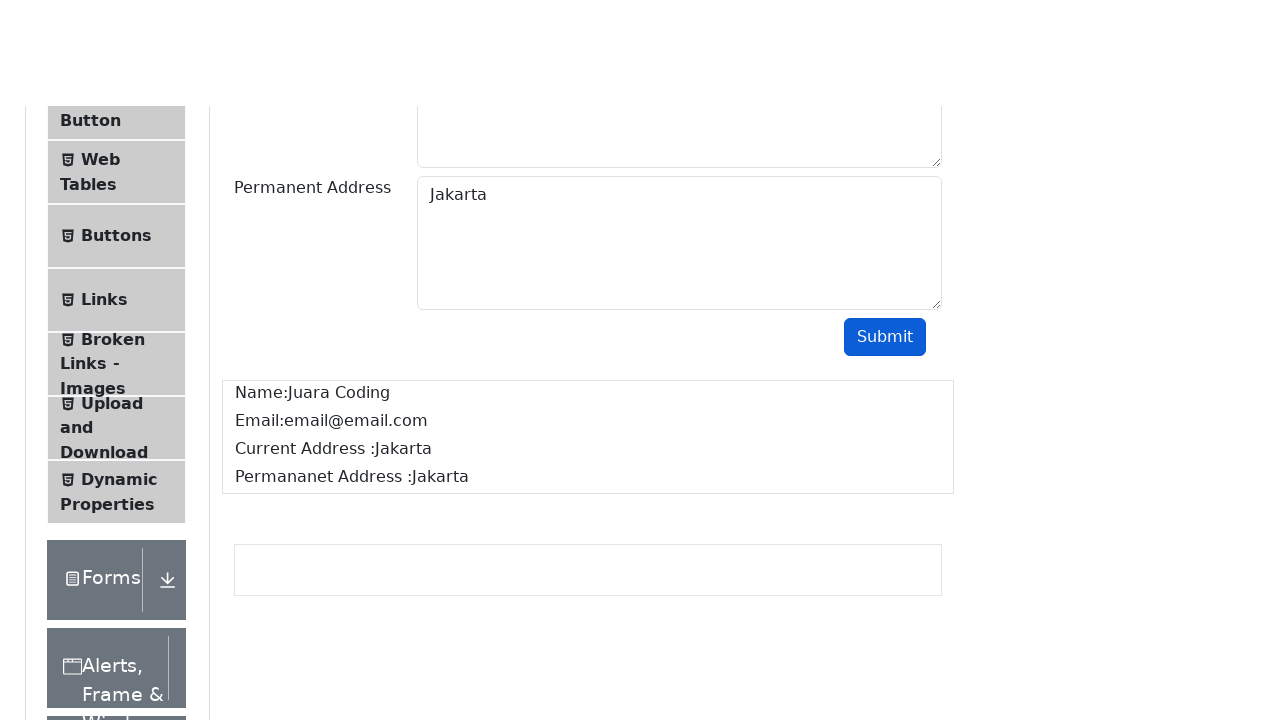

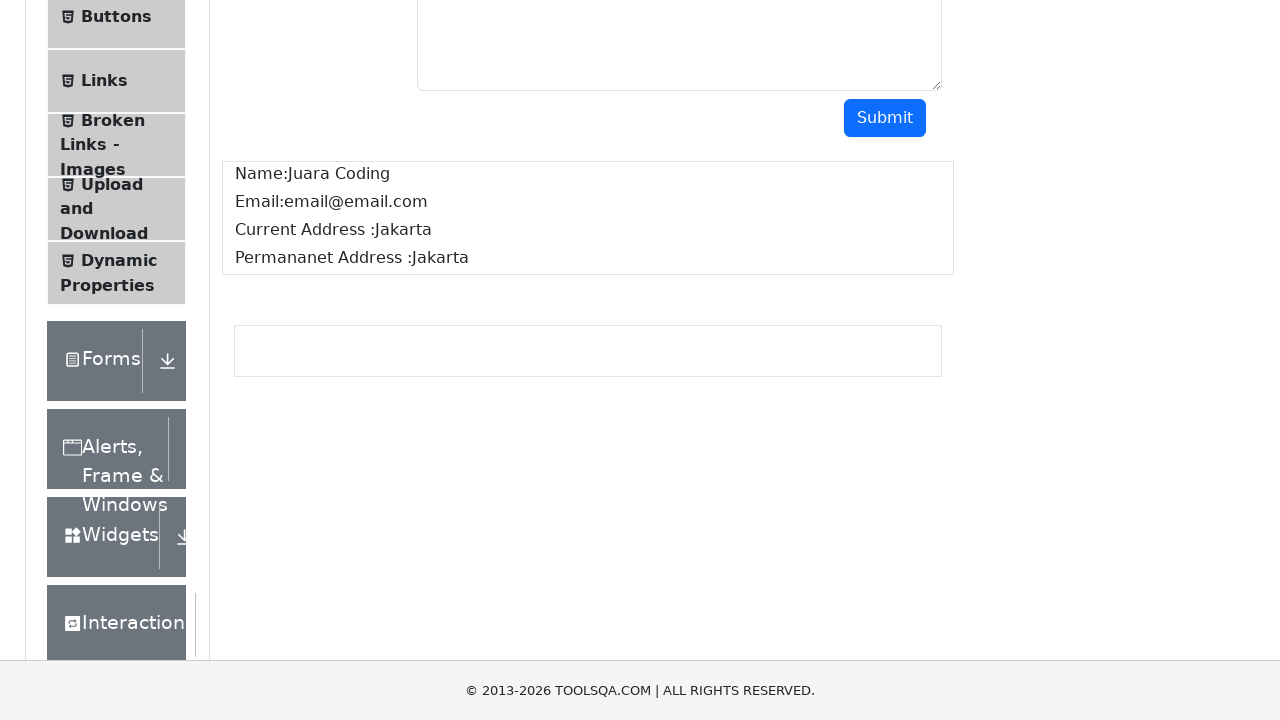